Tests that a saved change to an employee's name persists after switching to another employee and back

Starting URL: https://devmountain-qa.github.io/employee-manager/1.2_Version/index.html

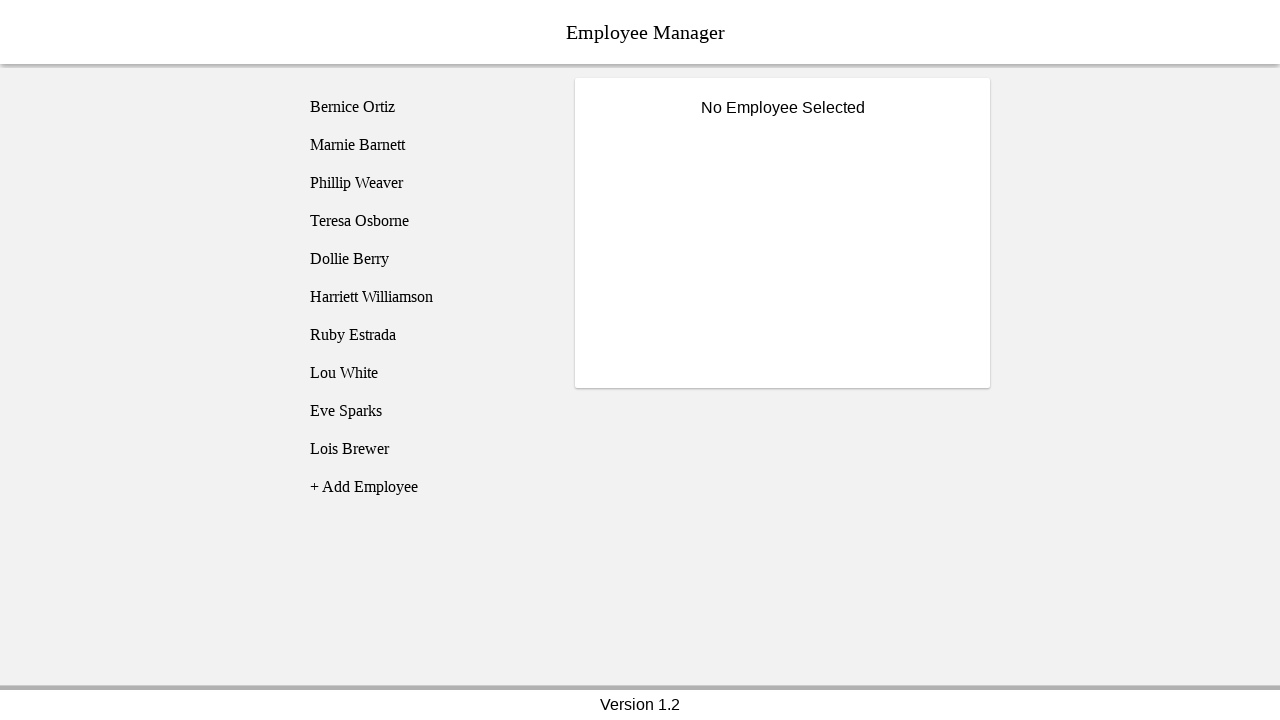

Clicked on Bernice Ortiz employee at (425, 107) on [name='employee1']
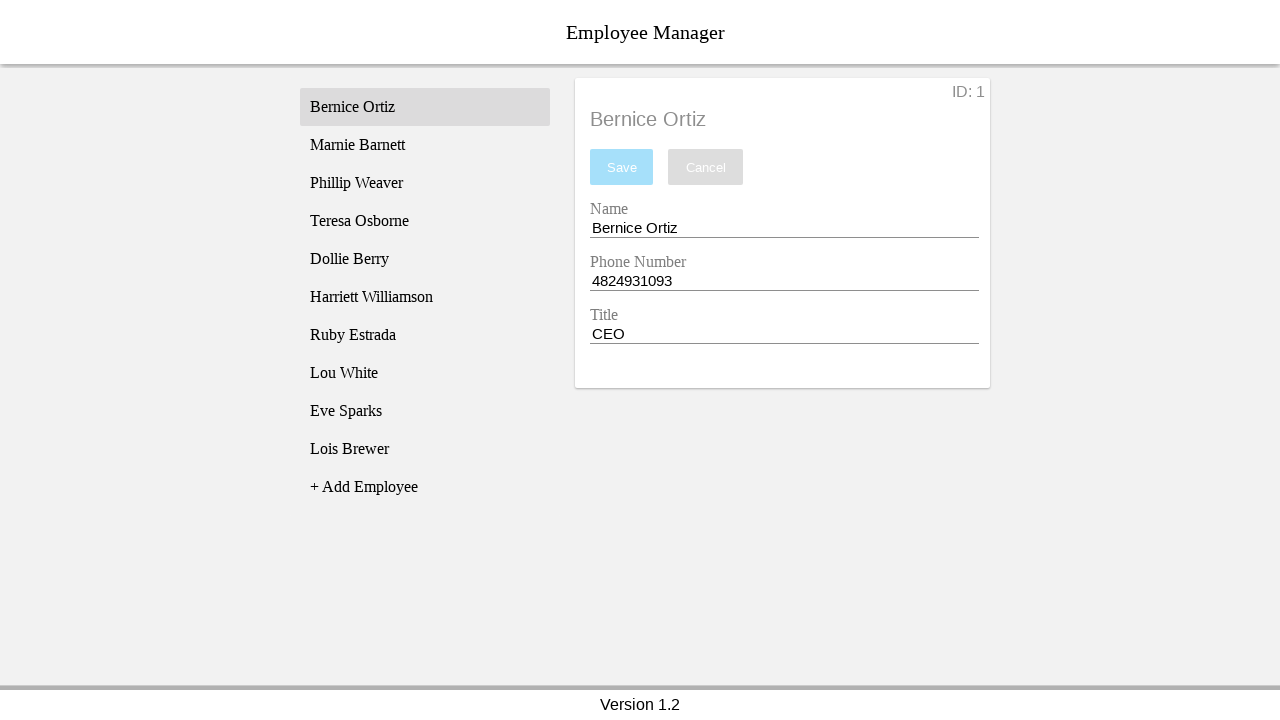

Employee details loaded and became visible
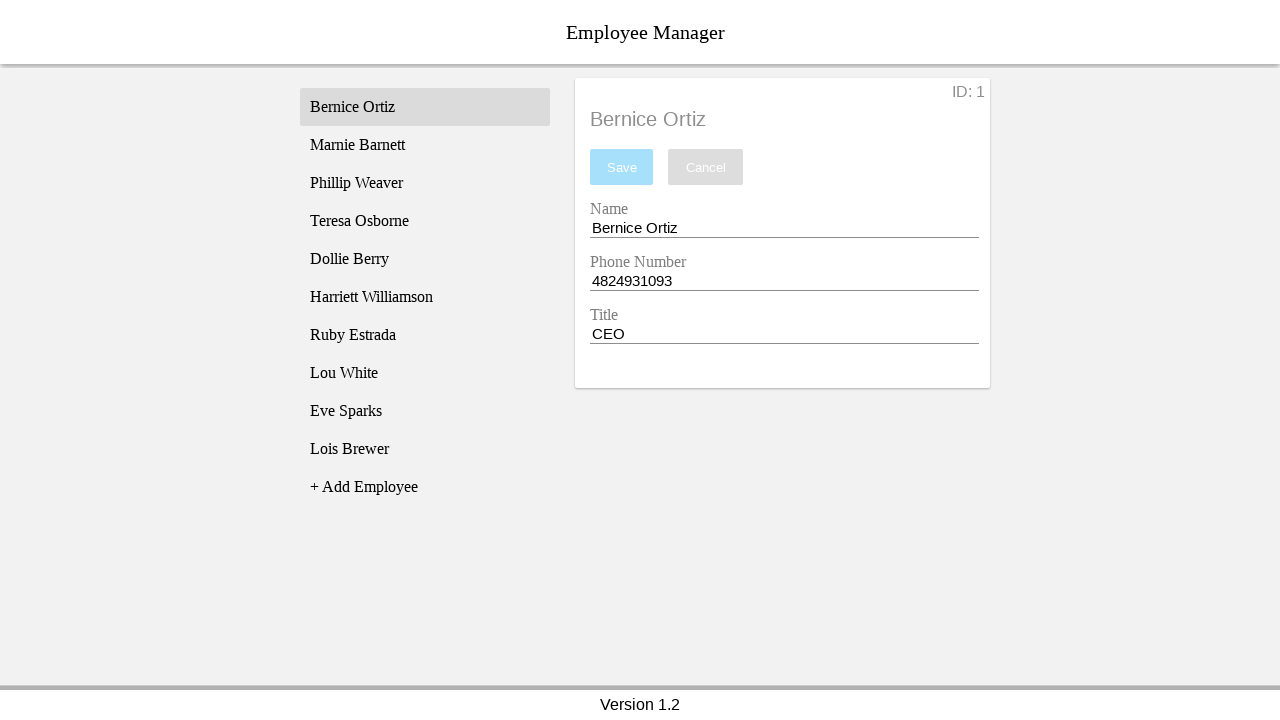

Filled name field with 'Test Name' on [name='nameEntry']
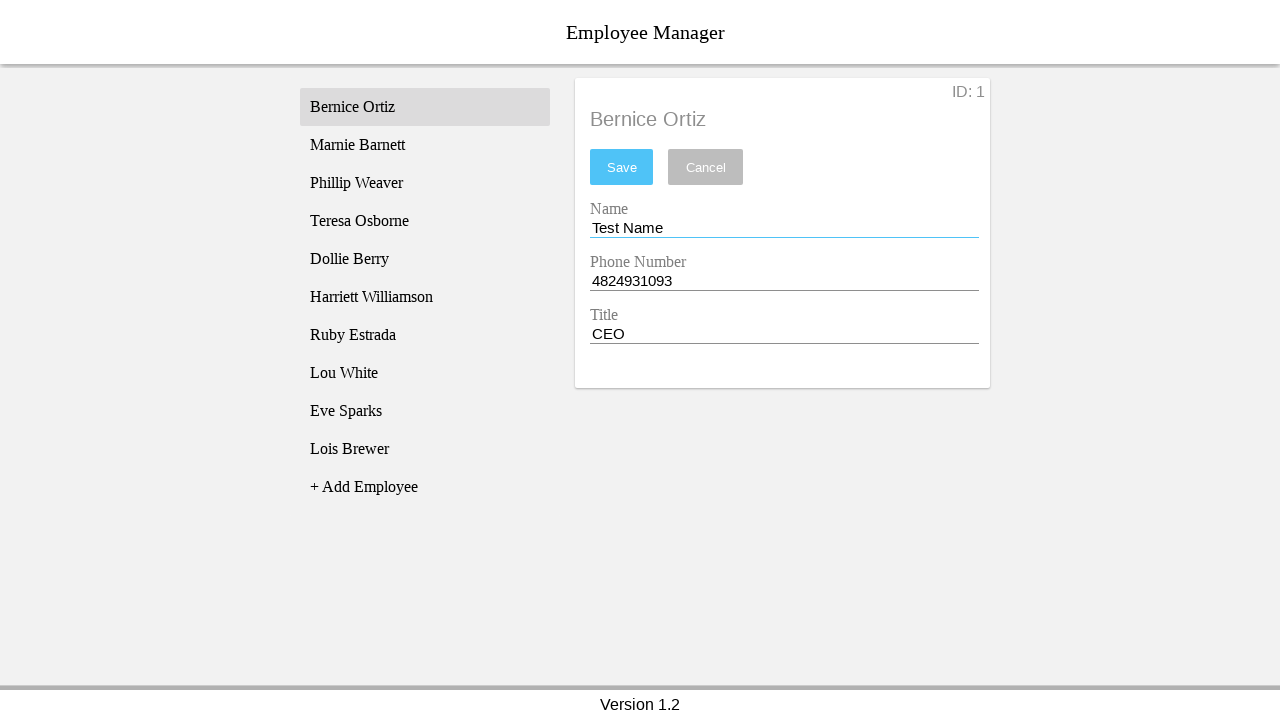

Clicked save button to persist name change at (622, 167) on #saveBtn
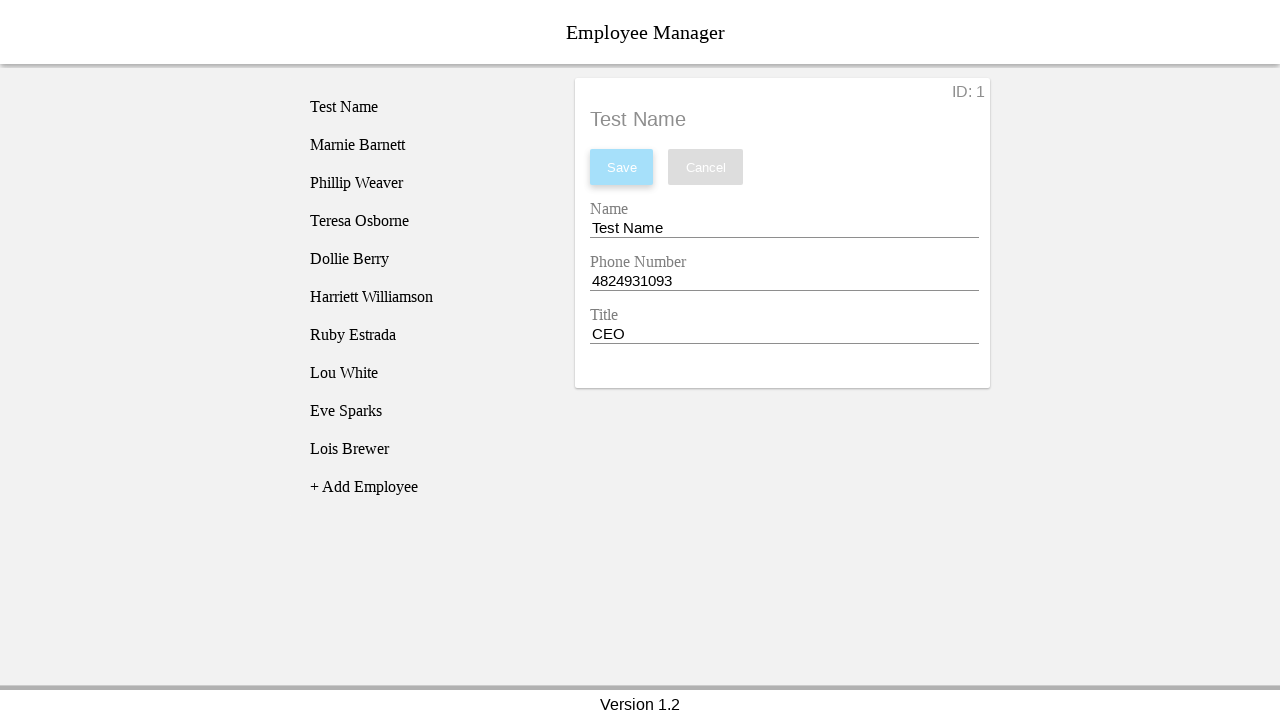

Clicked on Phillip Weaver employee at (425, 183) on [name='employee3']
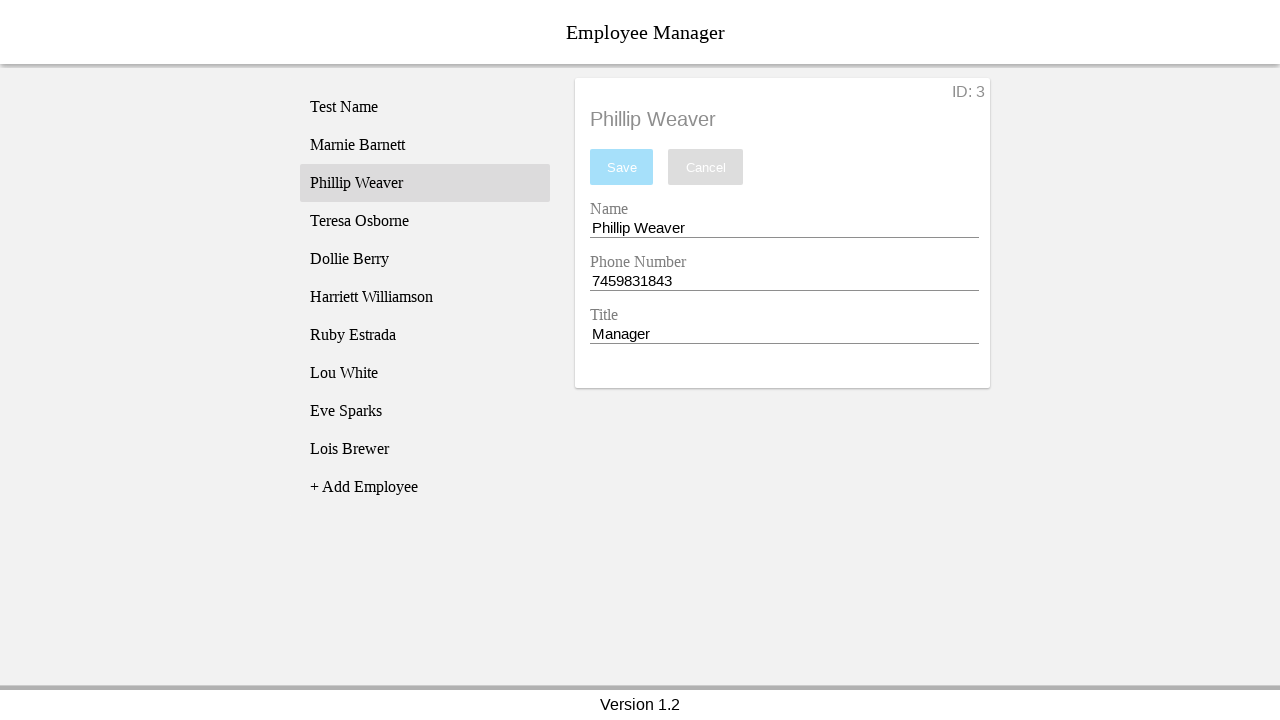

Phillip Weaver's employee data loaded
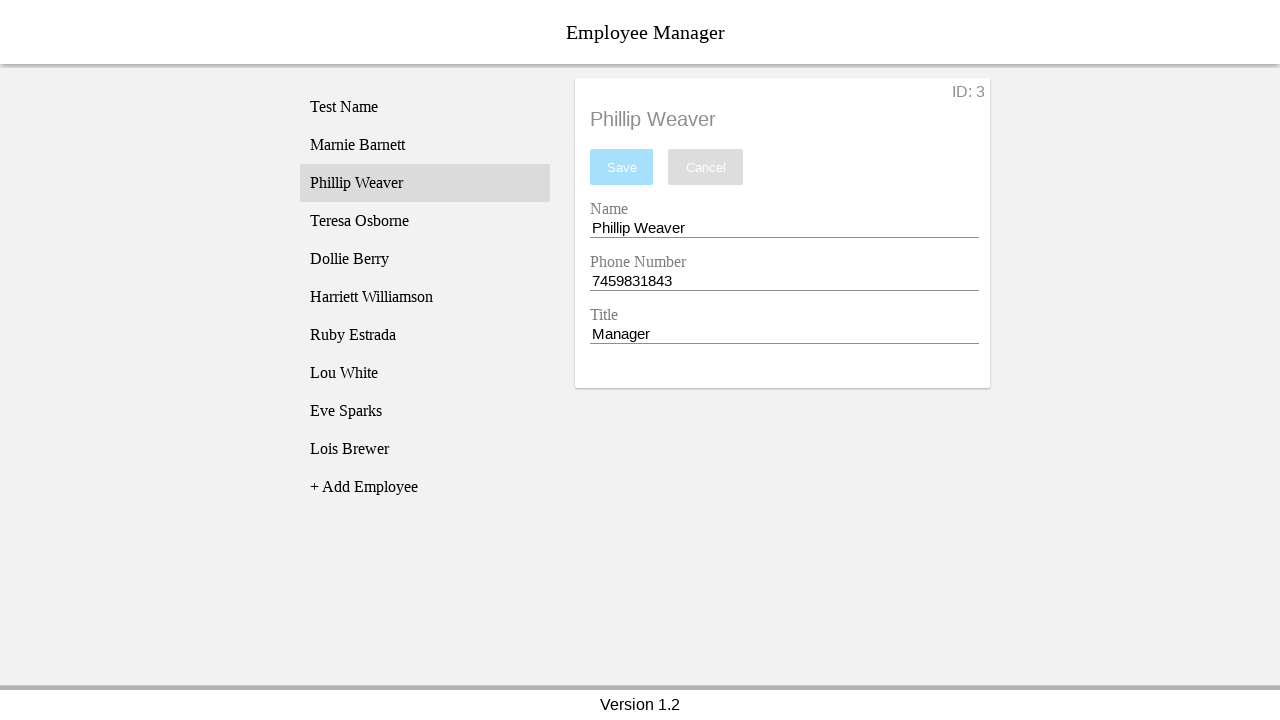

Clicked back on Bernice Ortiz employee at (425, 107) on [name='employee1']
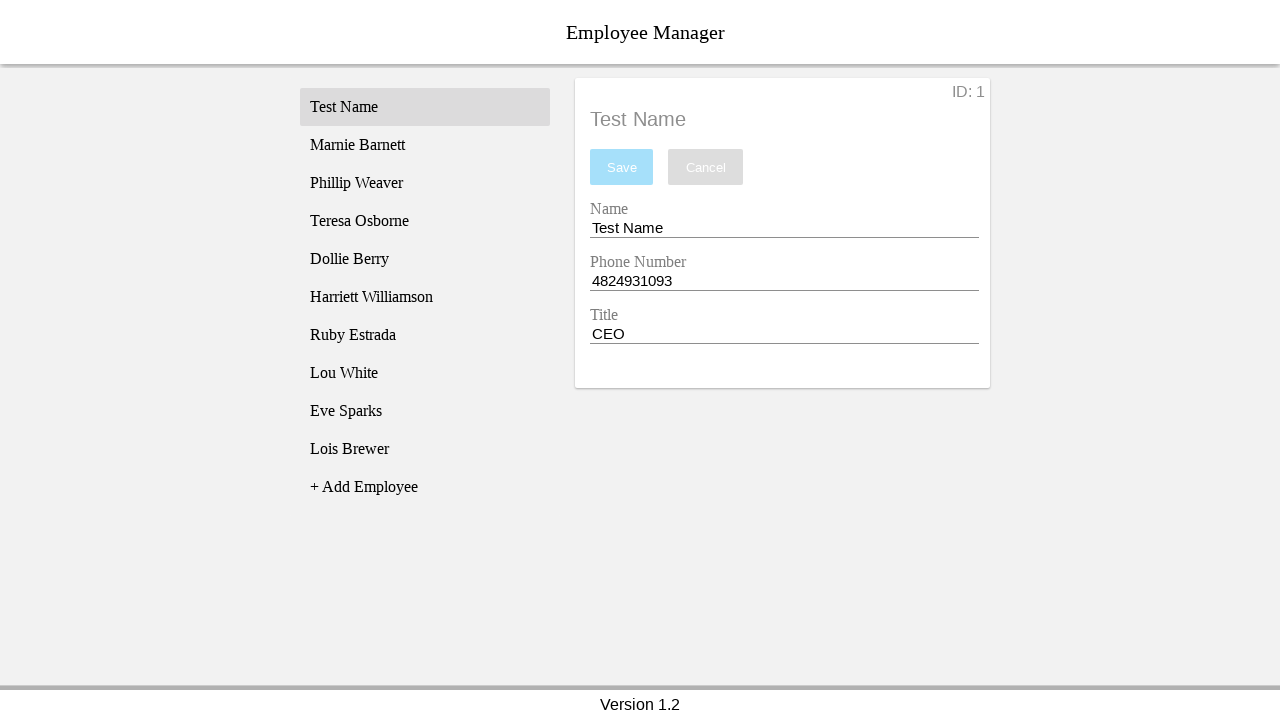

Bernice Ortiz's employee data loaded
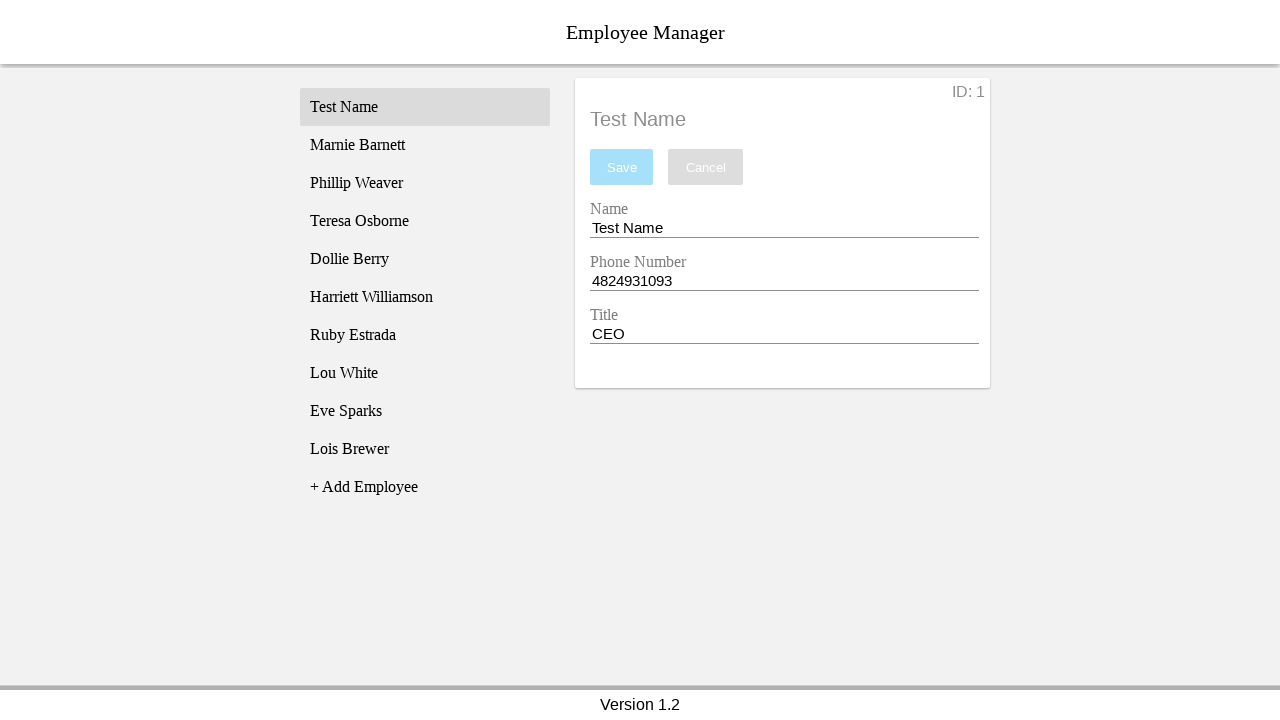

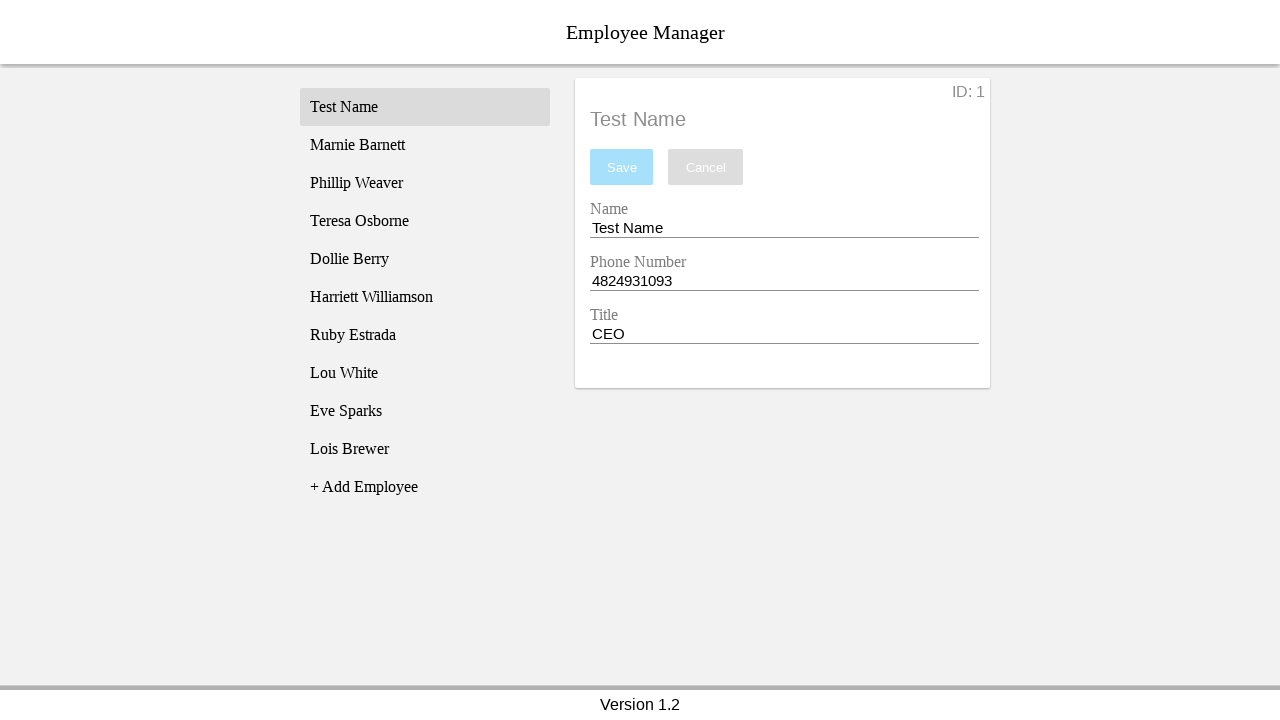